Tests form interaction by reading a hidden attribute value, computing a mathematical result, entering it into an input field, selecting a checkbox and radio button, then submitting the form.

Starting URL: http://suninjuly.github.io/get_attribute.html

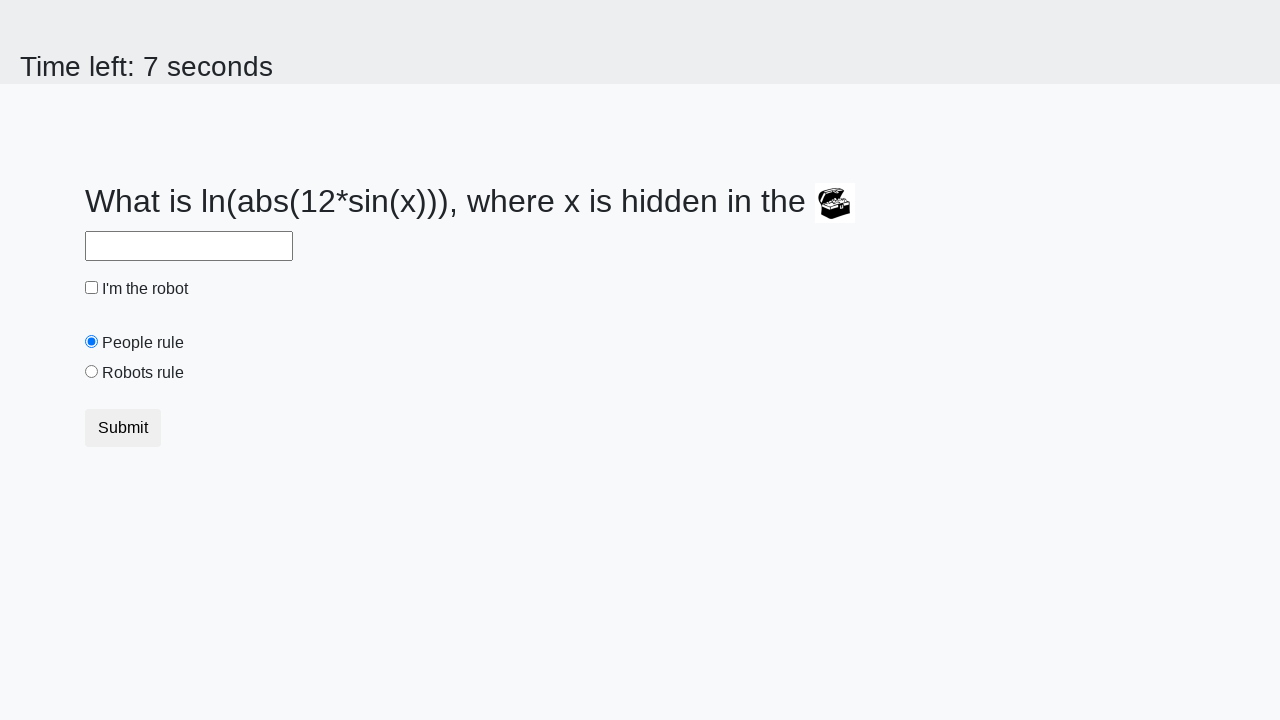

Located treasure element with ID 'treasure'
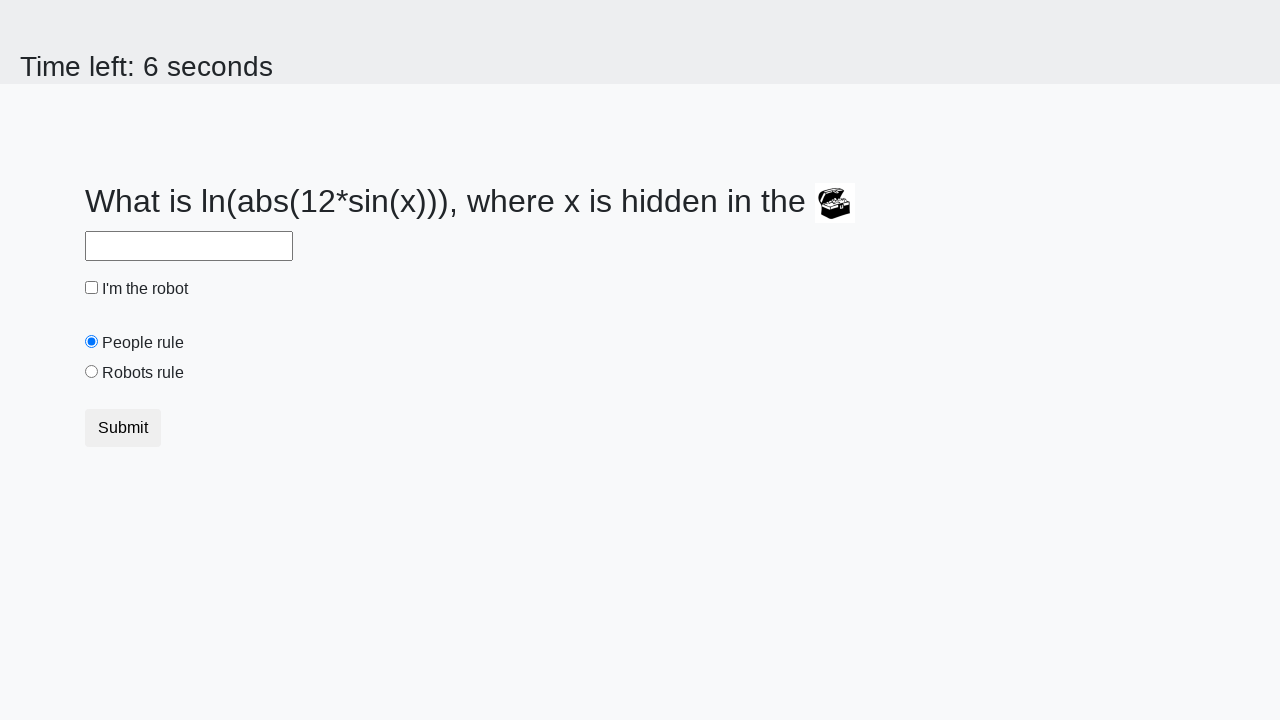

Read 'valuex' attribute from treasure element: 483
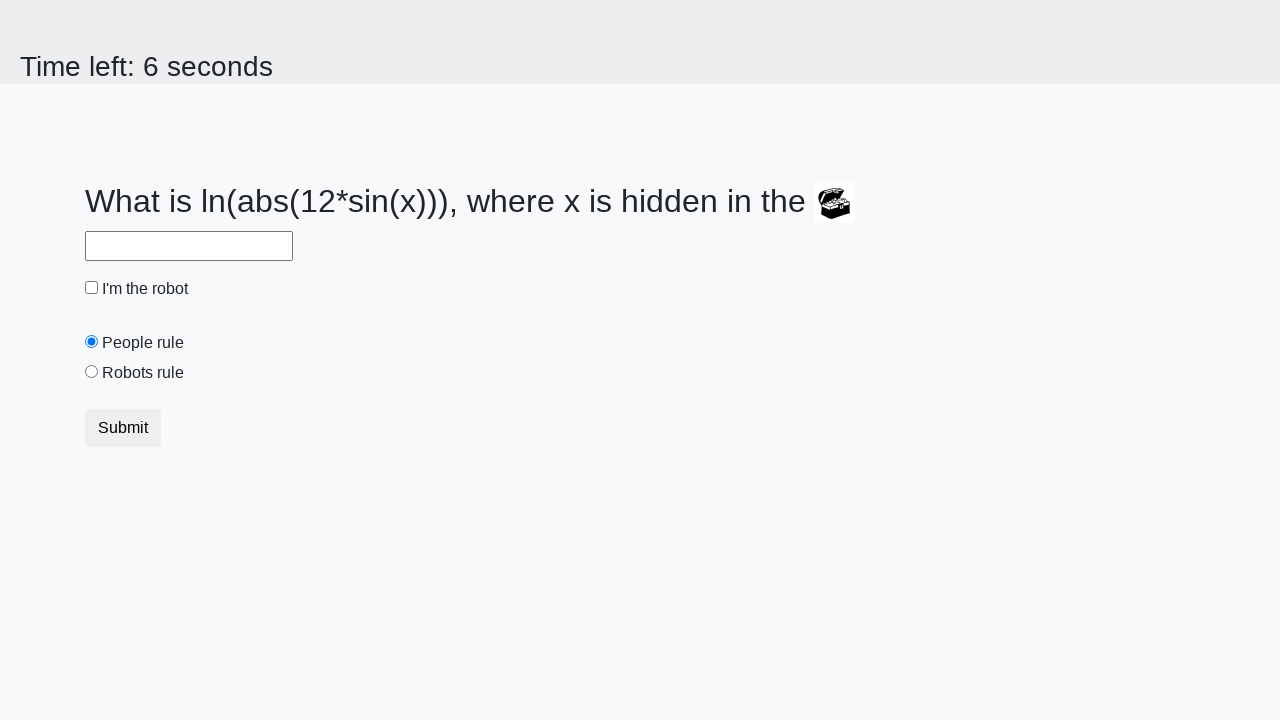

Calculated mathematical result: 2.157813841074681
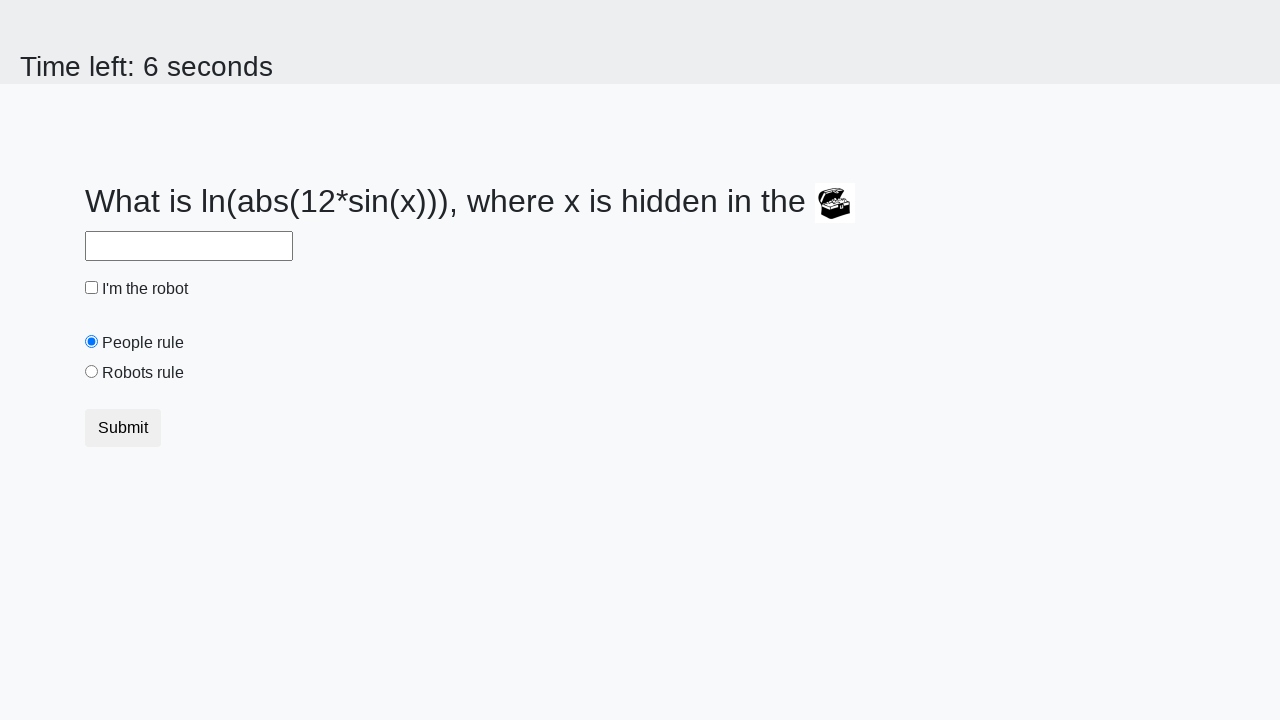

Entered calculated value '2.157813841074681' into input field on input
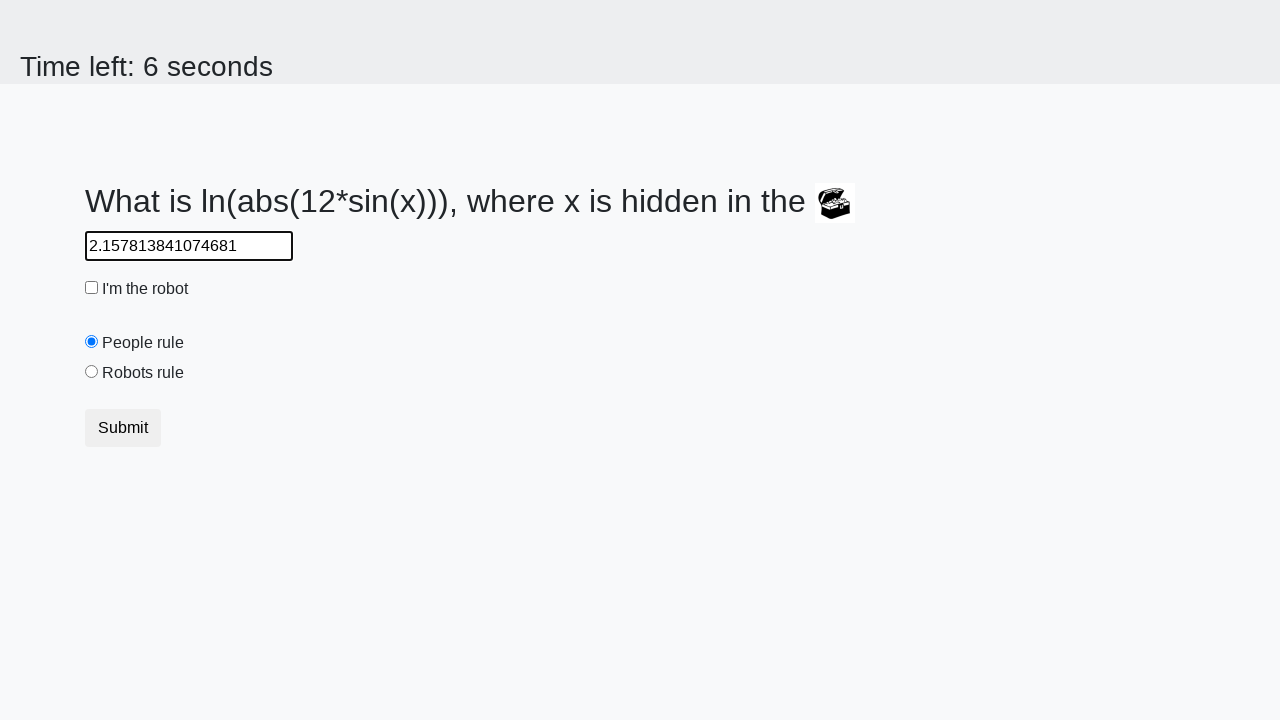

Clicked robot checkbox at (92, 288) on #robotCheckbox
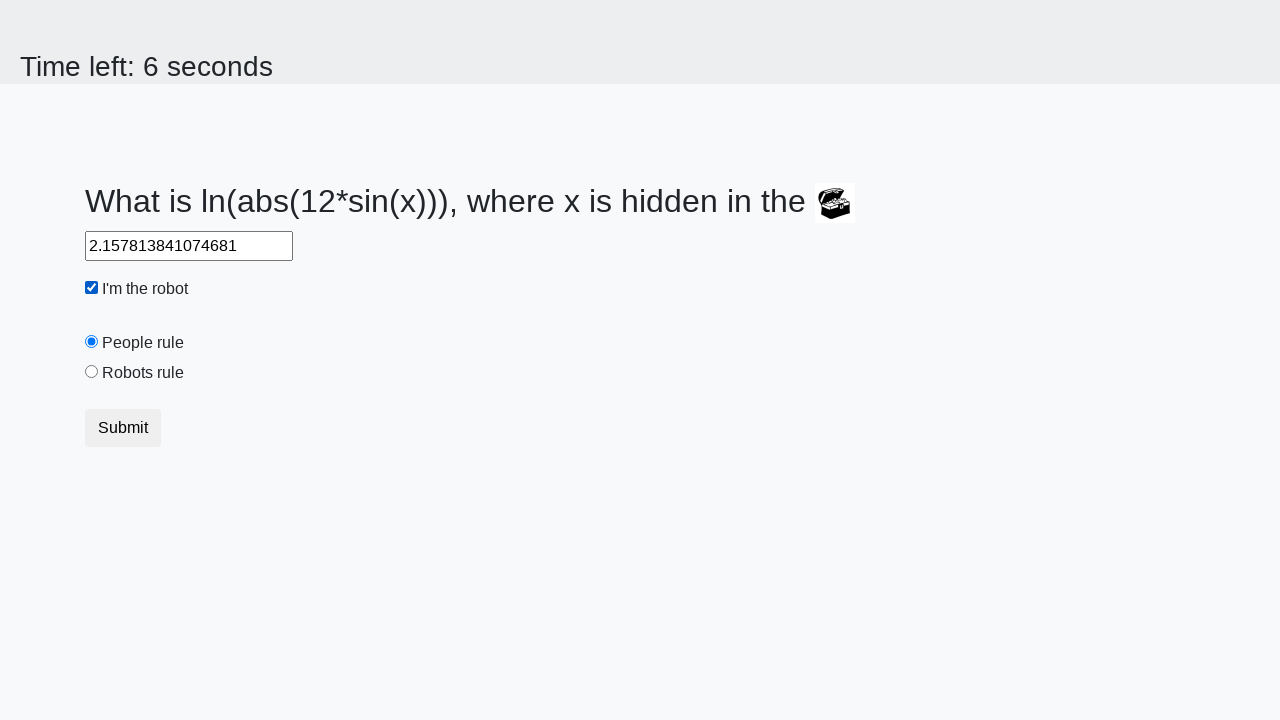

Clicked 'robots rule' radio button at (92, 372) on #robotsRule
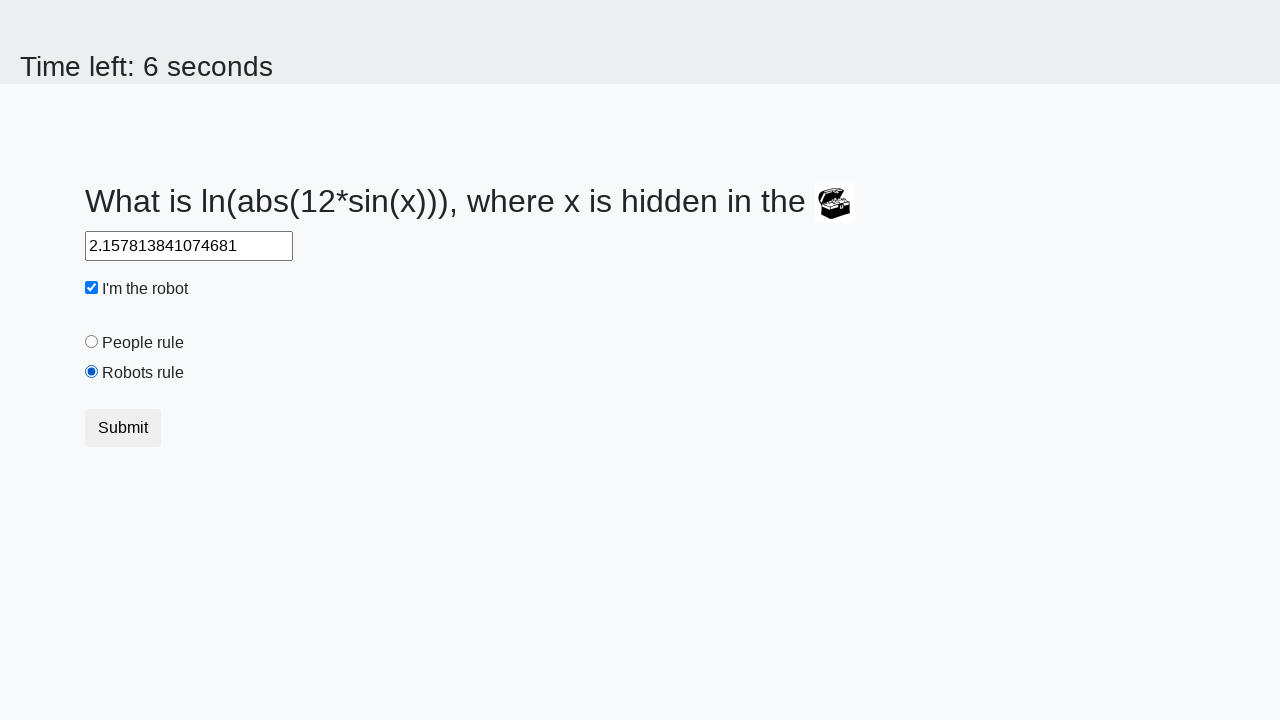

Clicked submit button to complete form submission at (123, 428) on button
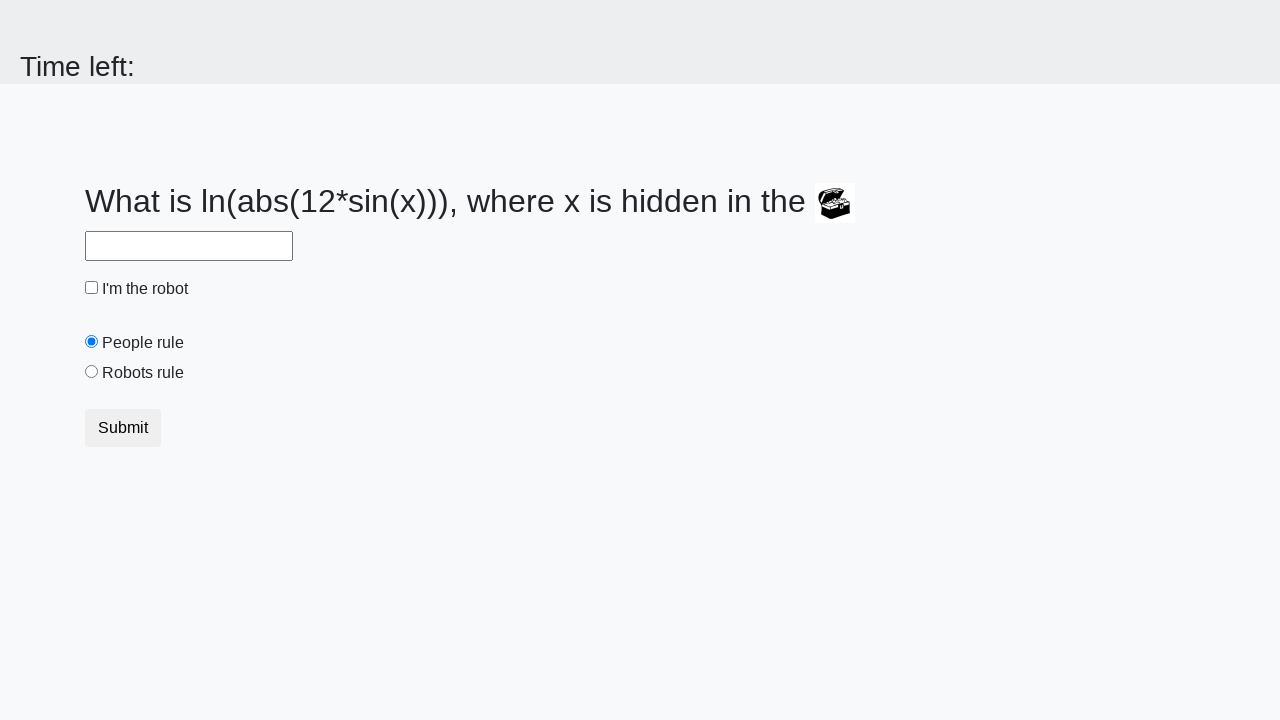

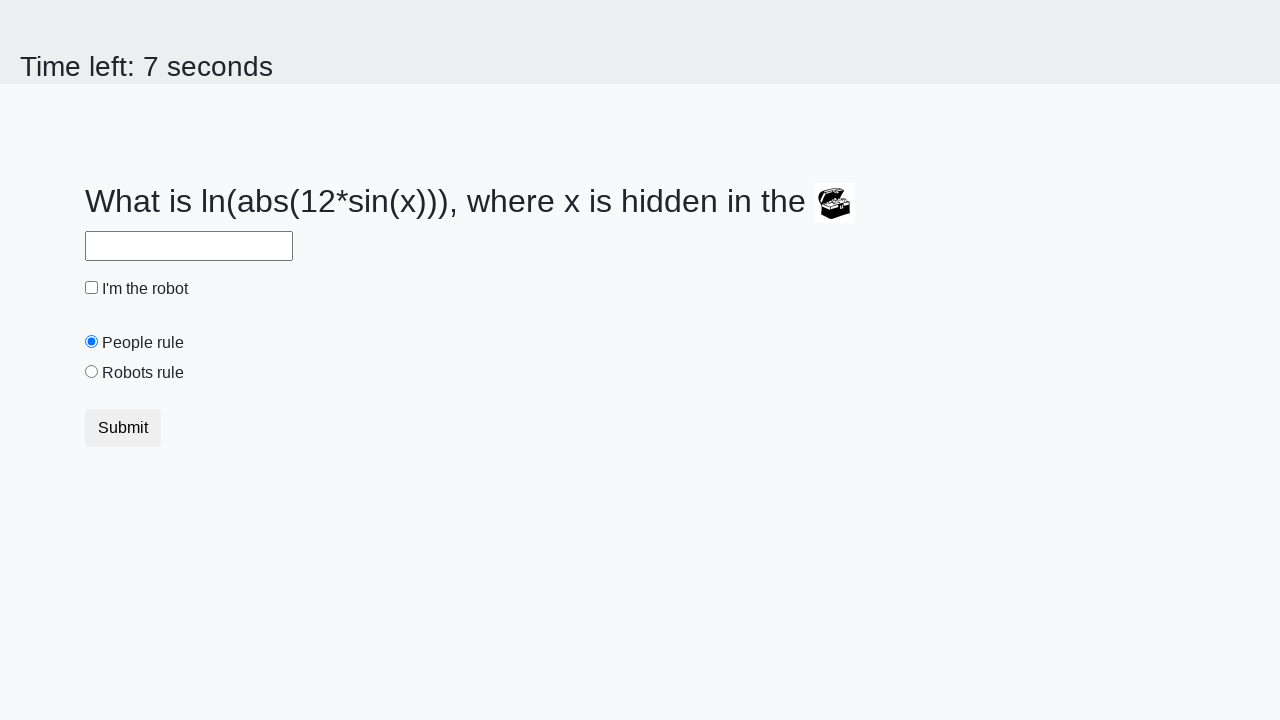